Opens Gmail homepage and verifies the page loads successfully

Starting URL: https://www.gmail.com

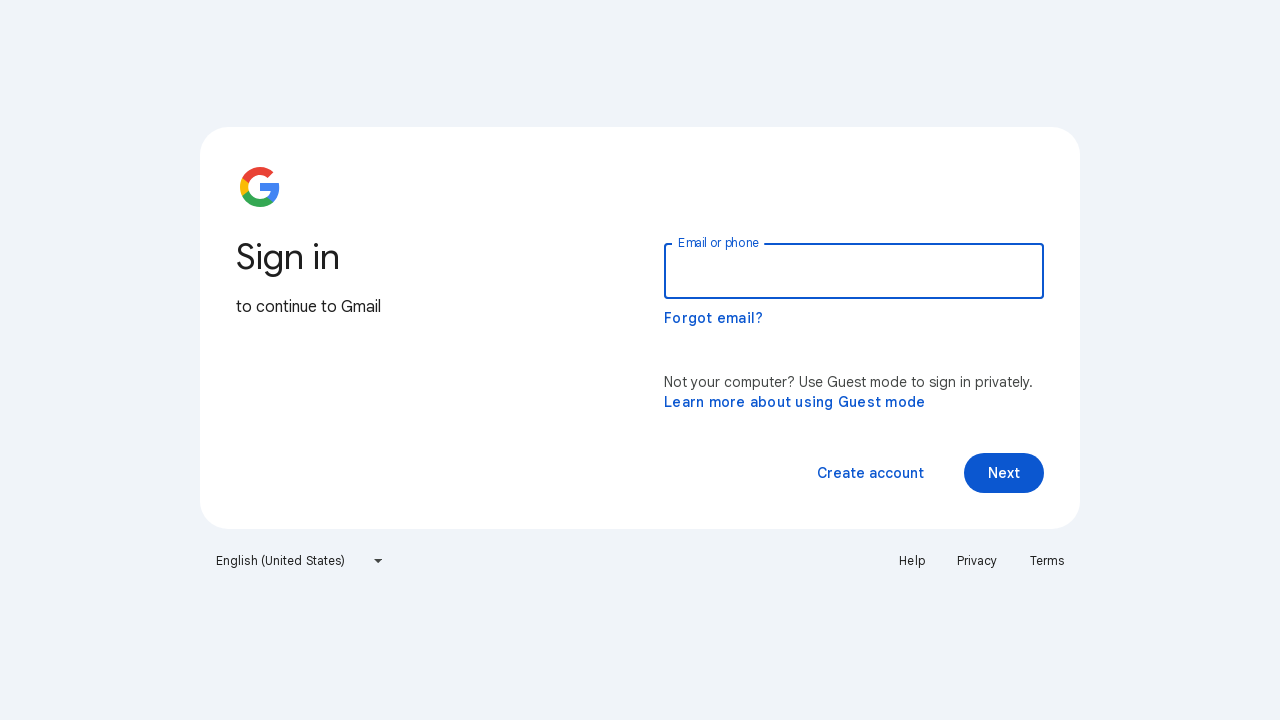

Navigated to Gmail homepage
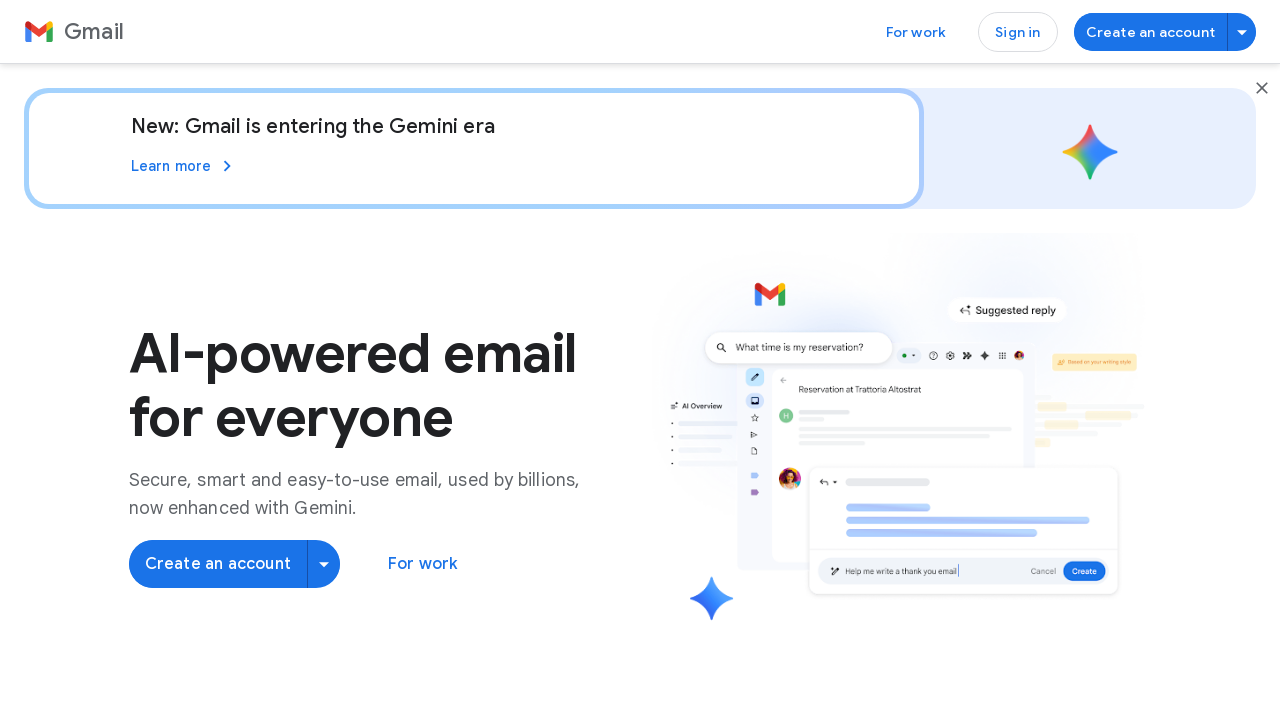

Gmail homepage loaded successfully (domcontentloaded state)
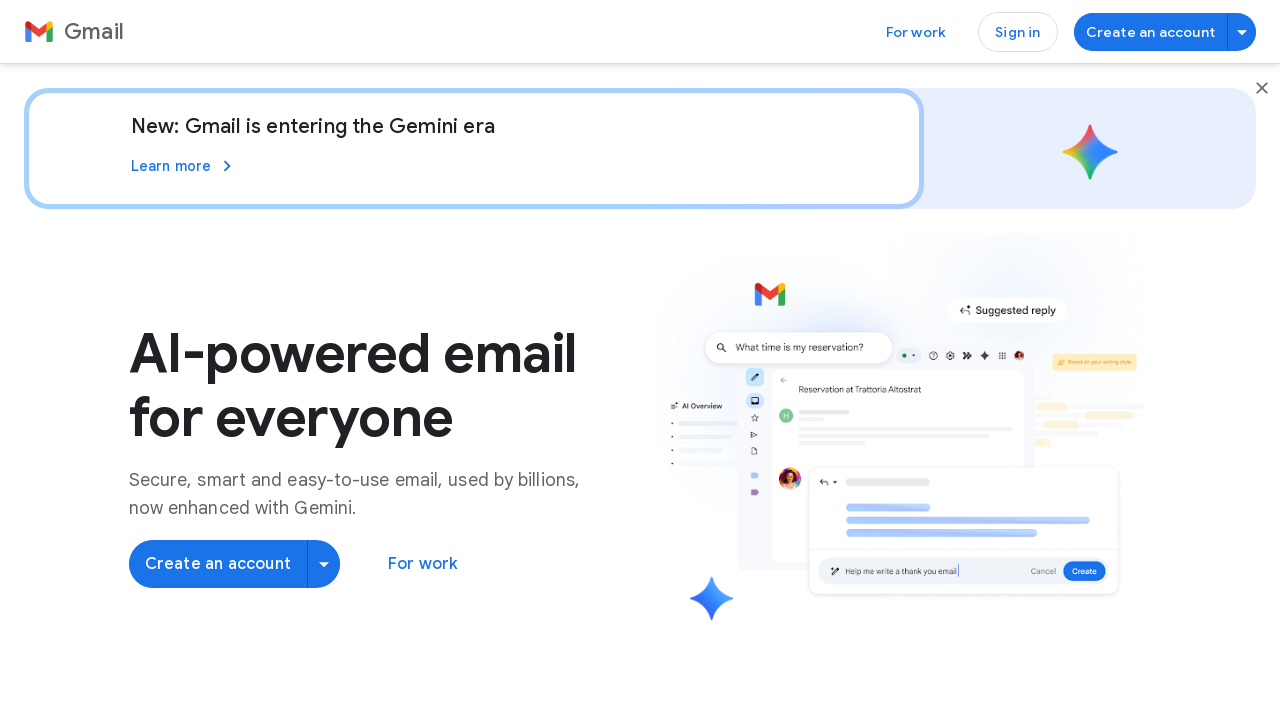

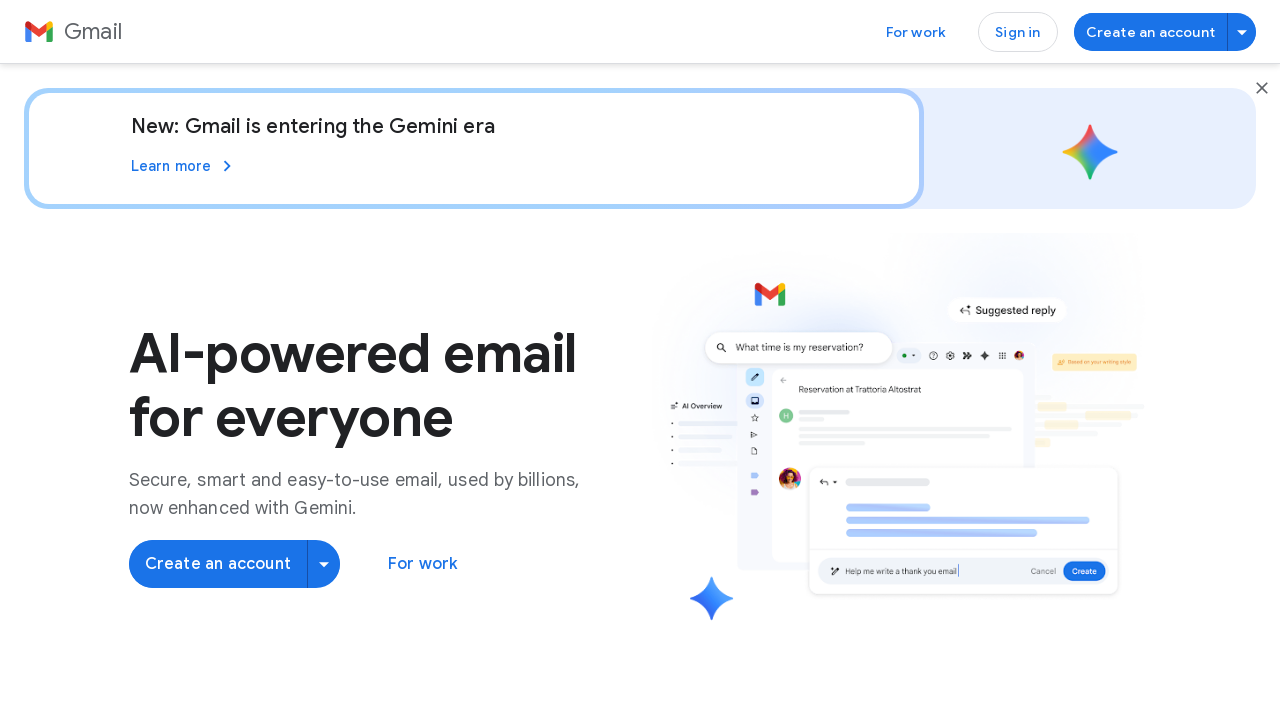